Tests various page scrolling functionality by scrolling to bottom, top, and specific pixel positions on the page

Starting URL: https://cursoautomacao.netlify.app/

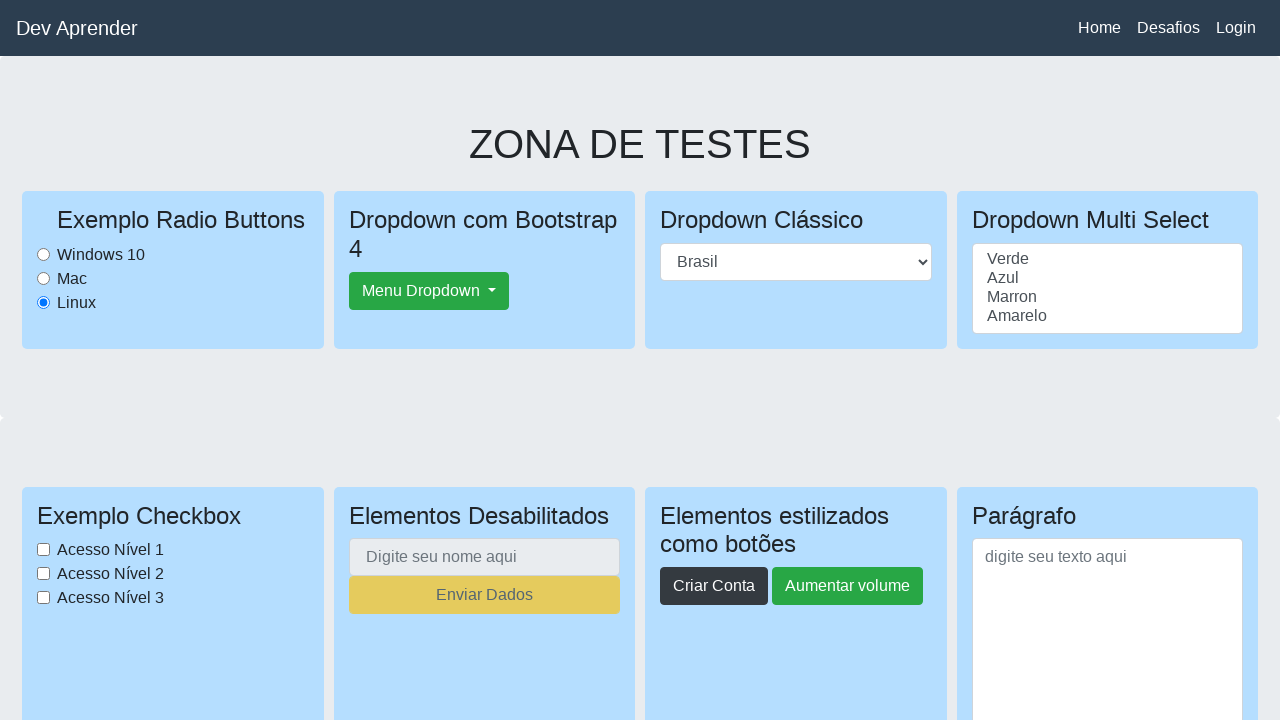

Scrolled to the bottom of the page
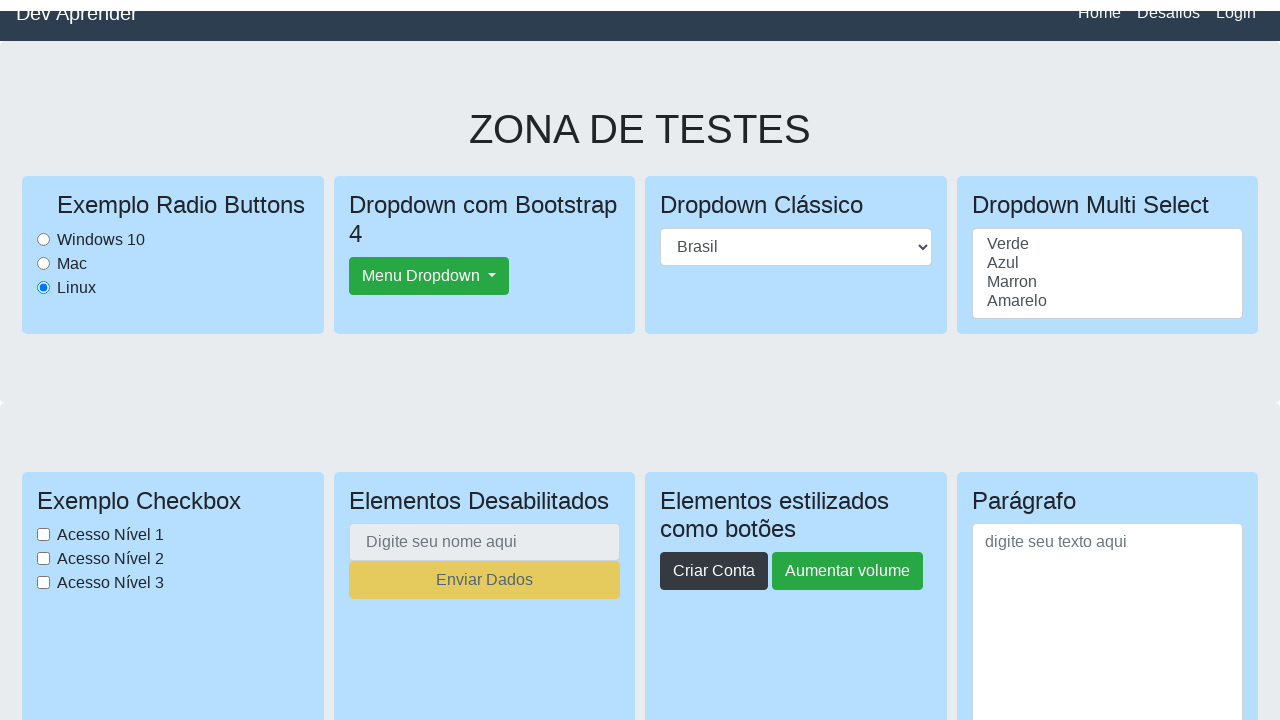

Waited 6000ms for page to settle after scrolling to bottom
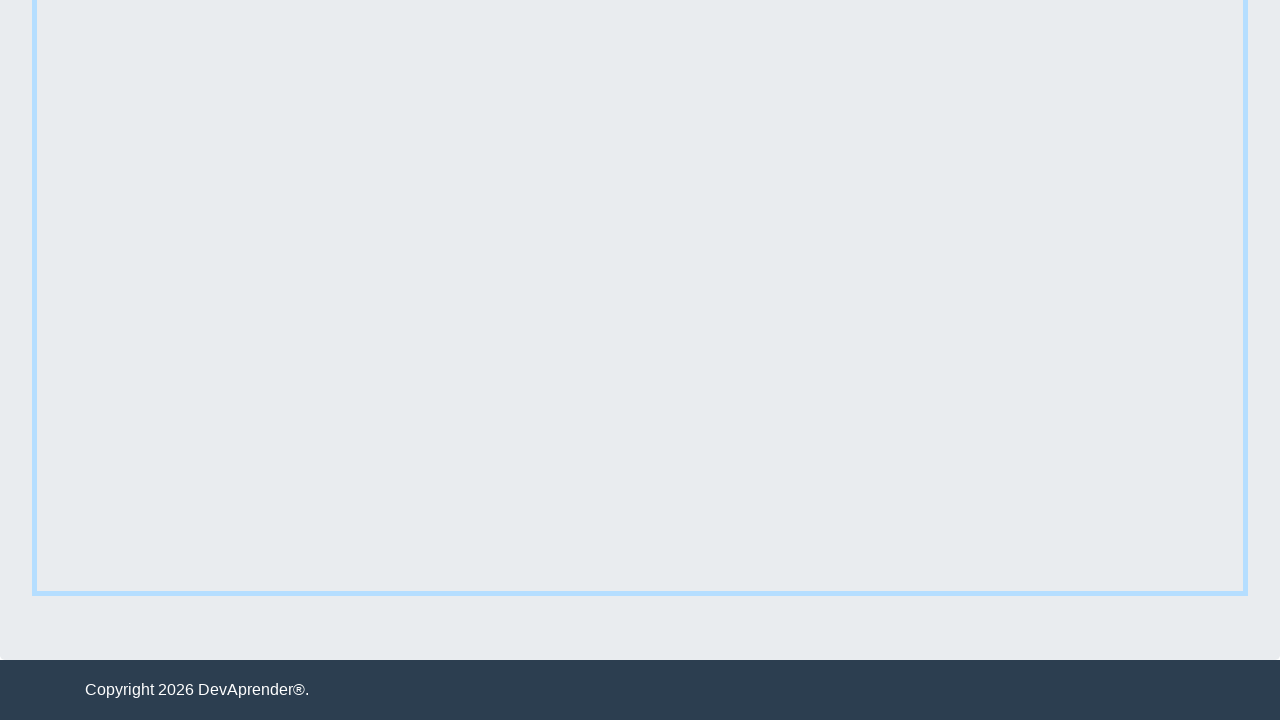

Scrolled to the top of the page
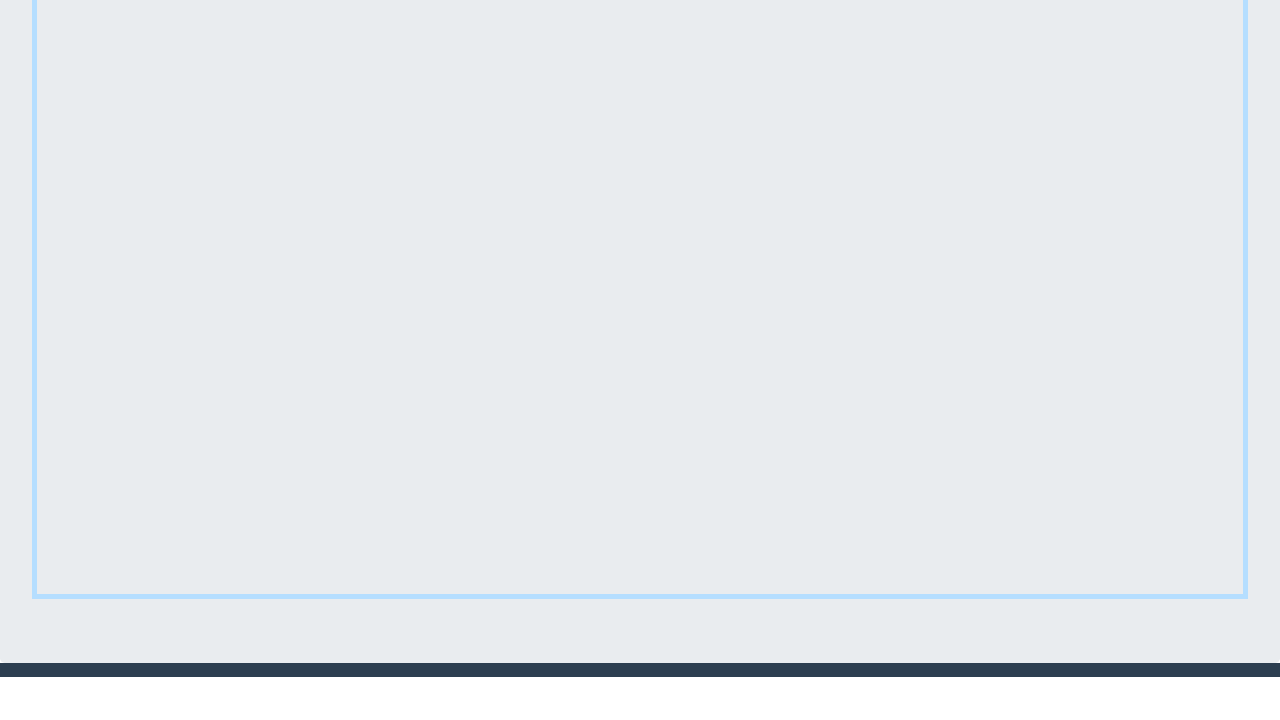

Waited 6000ms for page to settle after scrolling to top
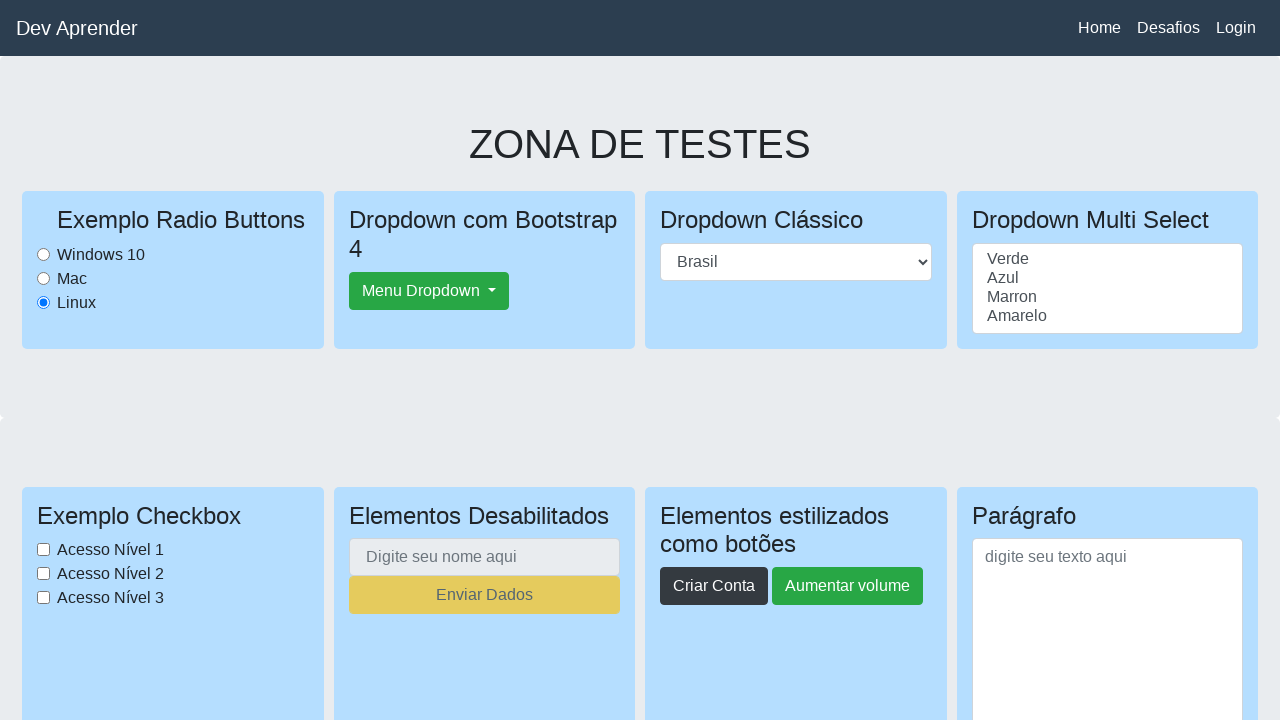

Scrolled down 2500 pixels
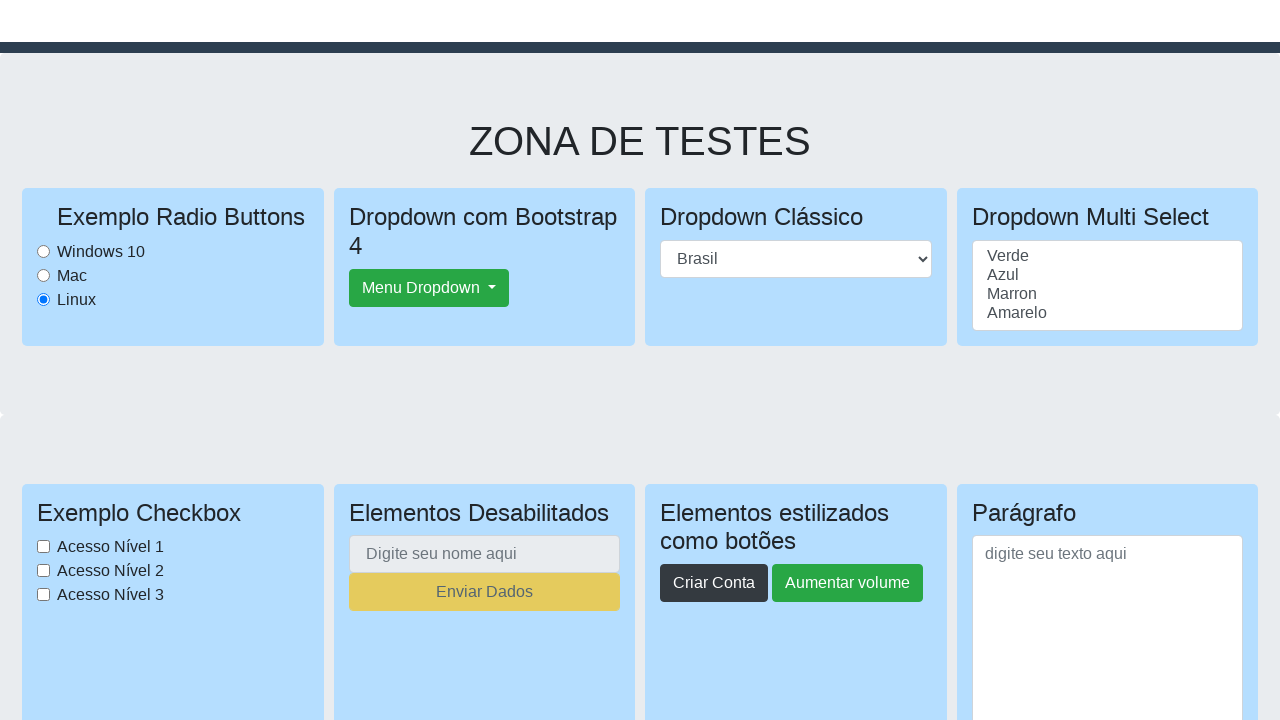

Waited 6000ms for page to settle after scrolling to 2500px
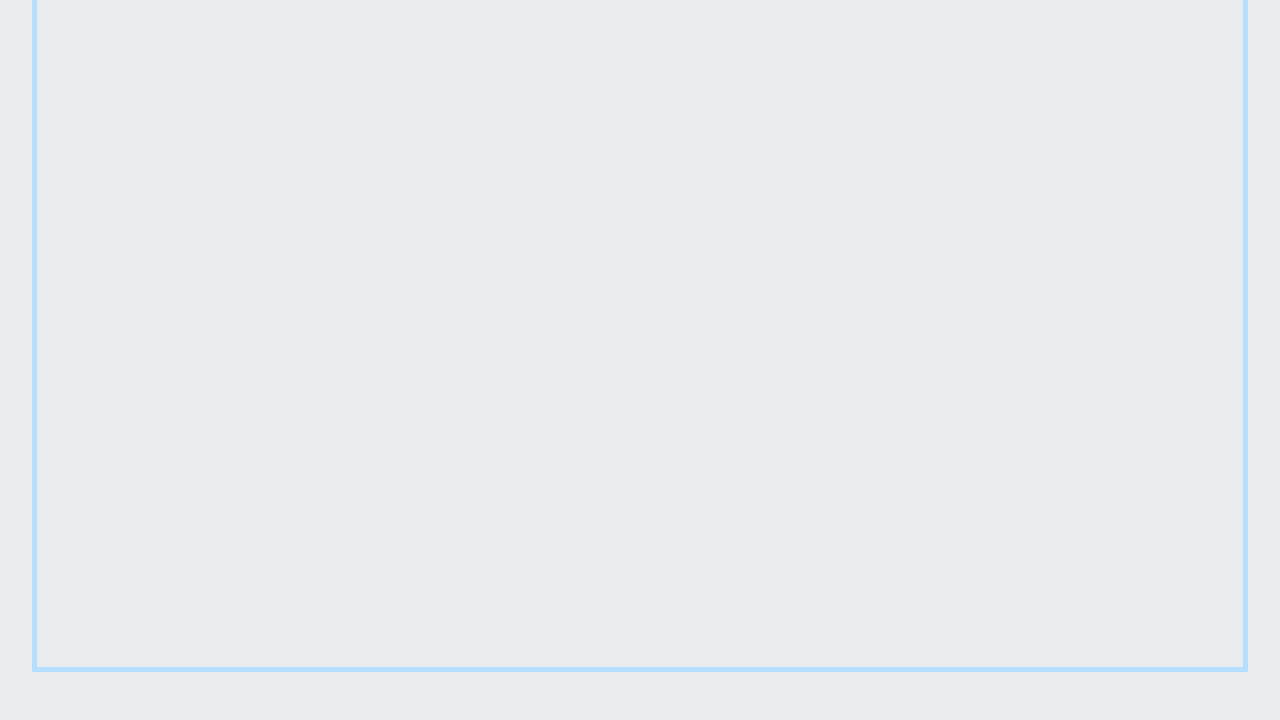

Scrolled back to the top of the page
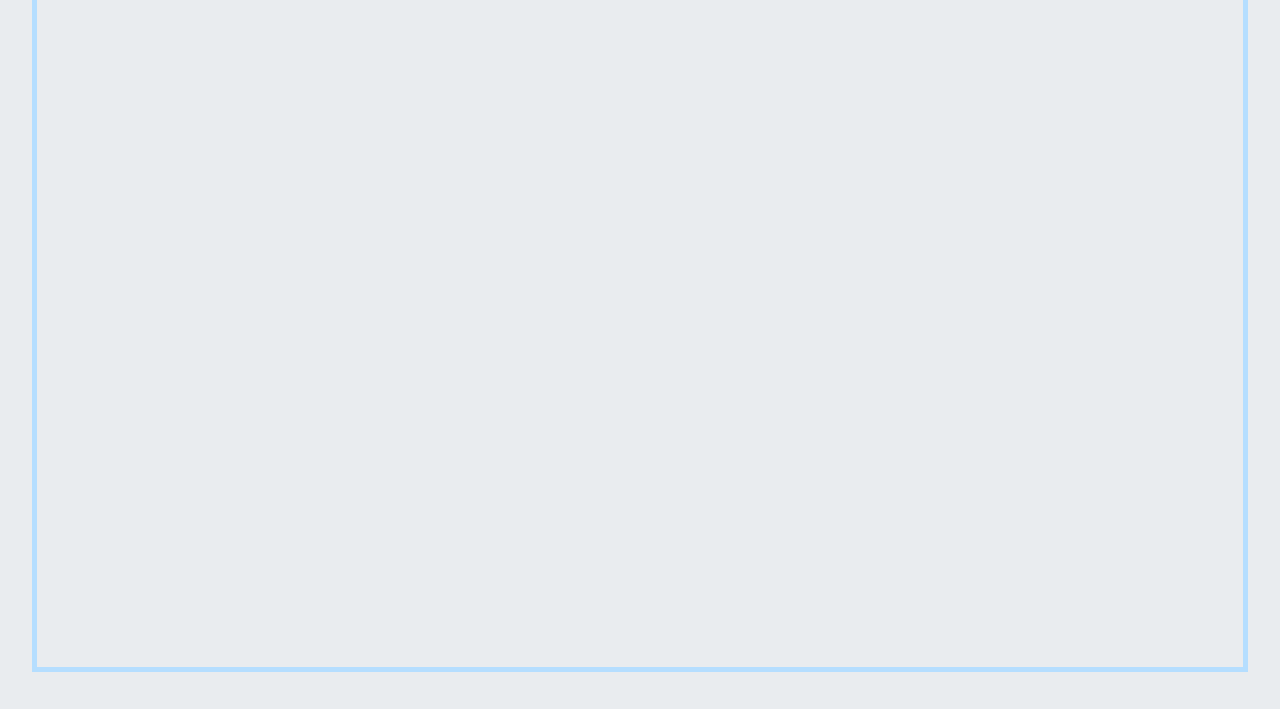

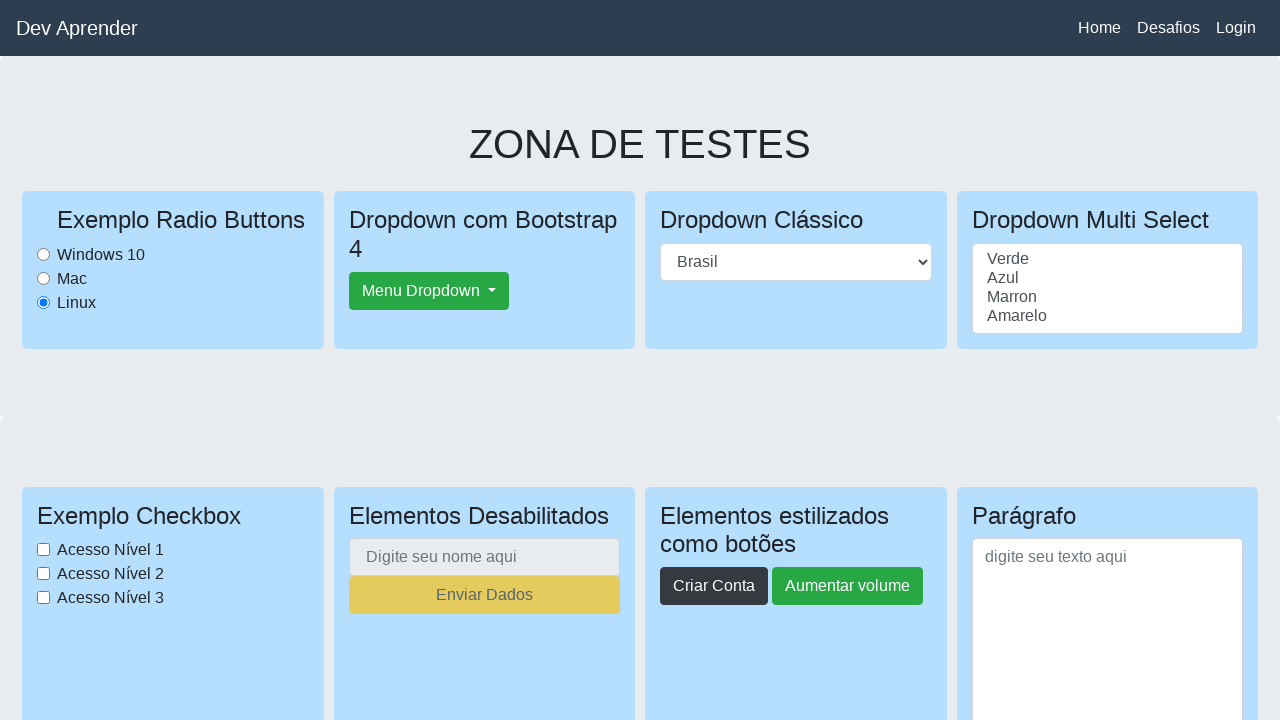